Tests an explicit wait scenario where the script waits for a price to change to $100, then clicks a book button, calculates a mathematical answer based on a displayed value, and submits the solution

Starting URL: http://suninjuly.github.io/explicit_wait2.html

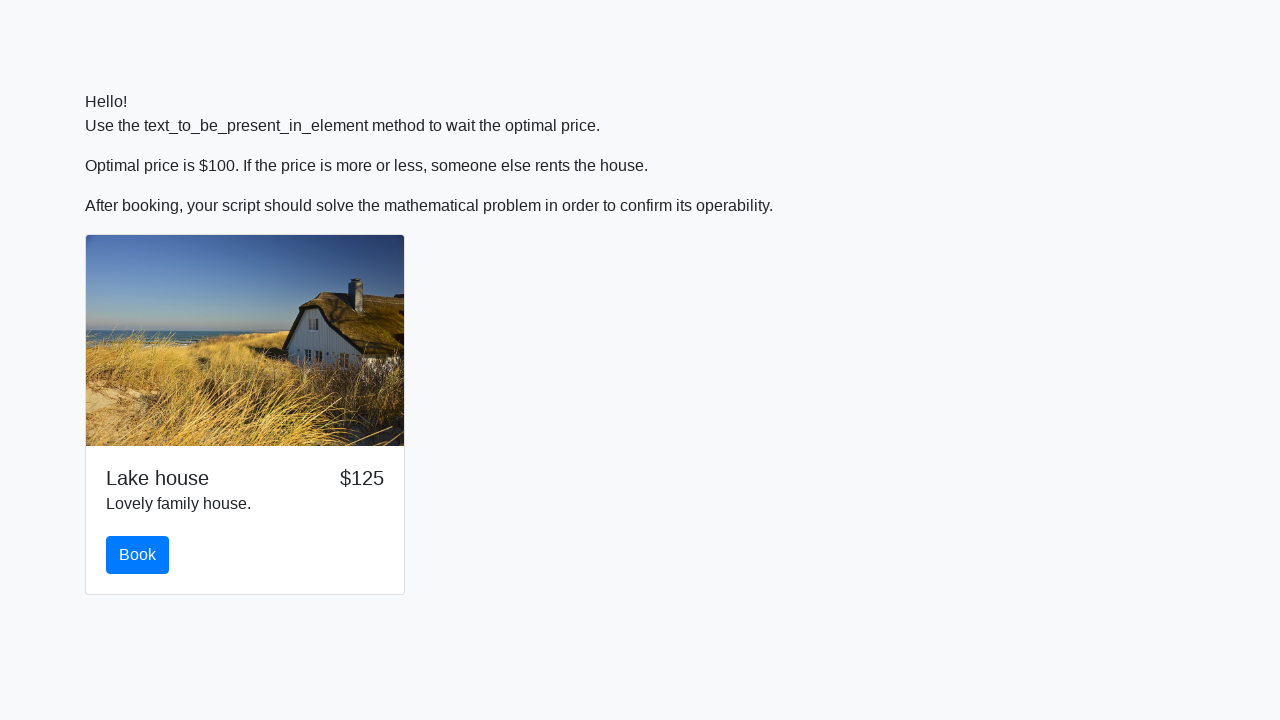

Waited for price to change to $100
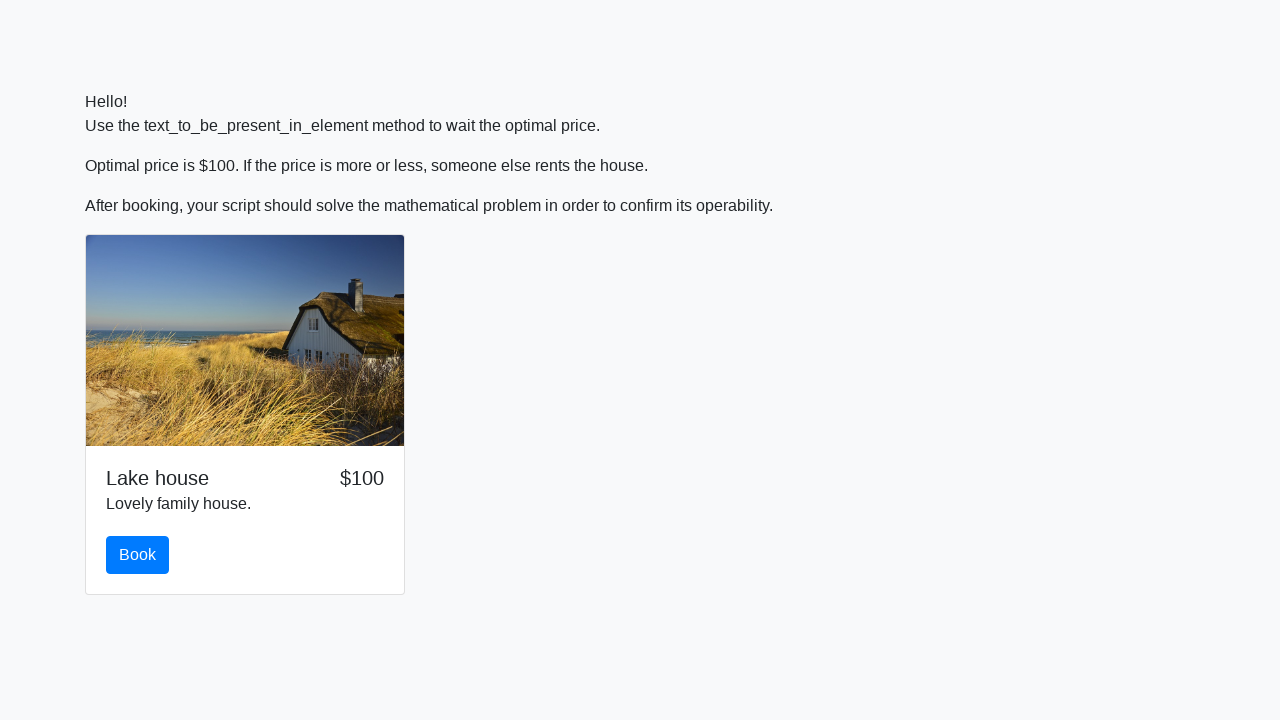

Clicked the book button at (138, 555) on #book
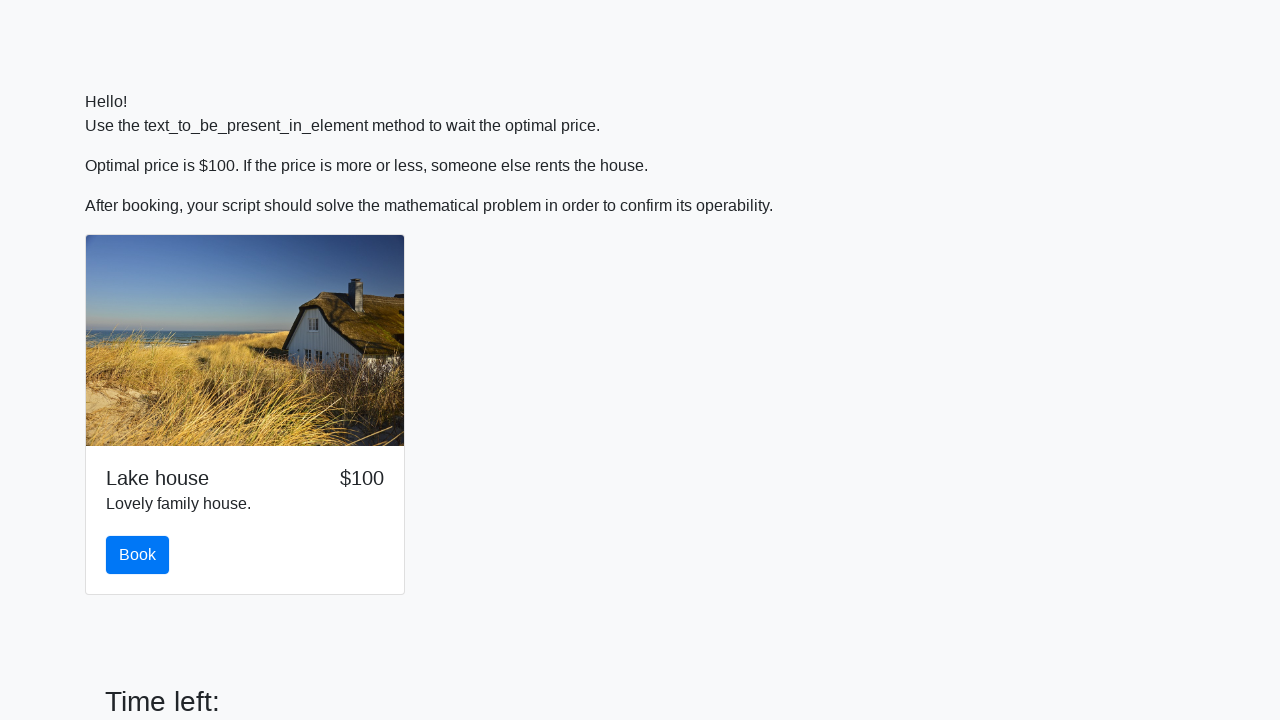

Retrieved input value for calculation: 697
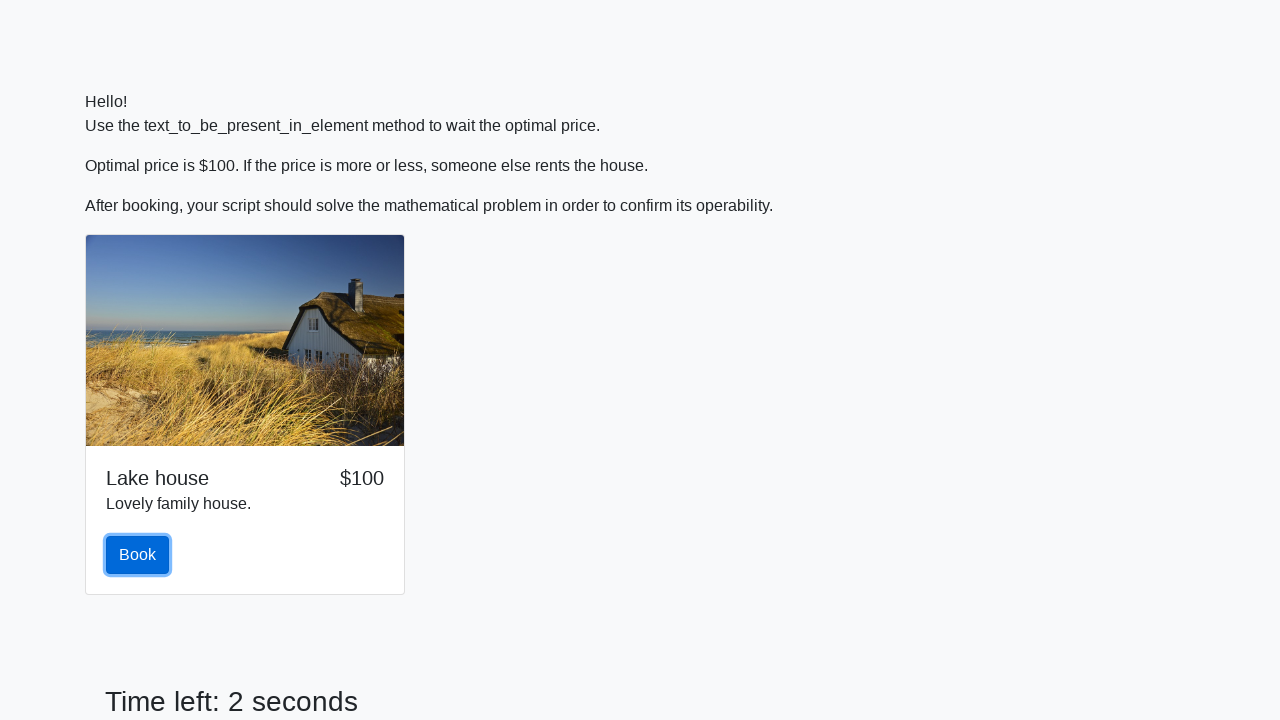

Calculated mathematical answer: 1.6176734922074298
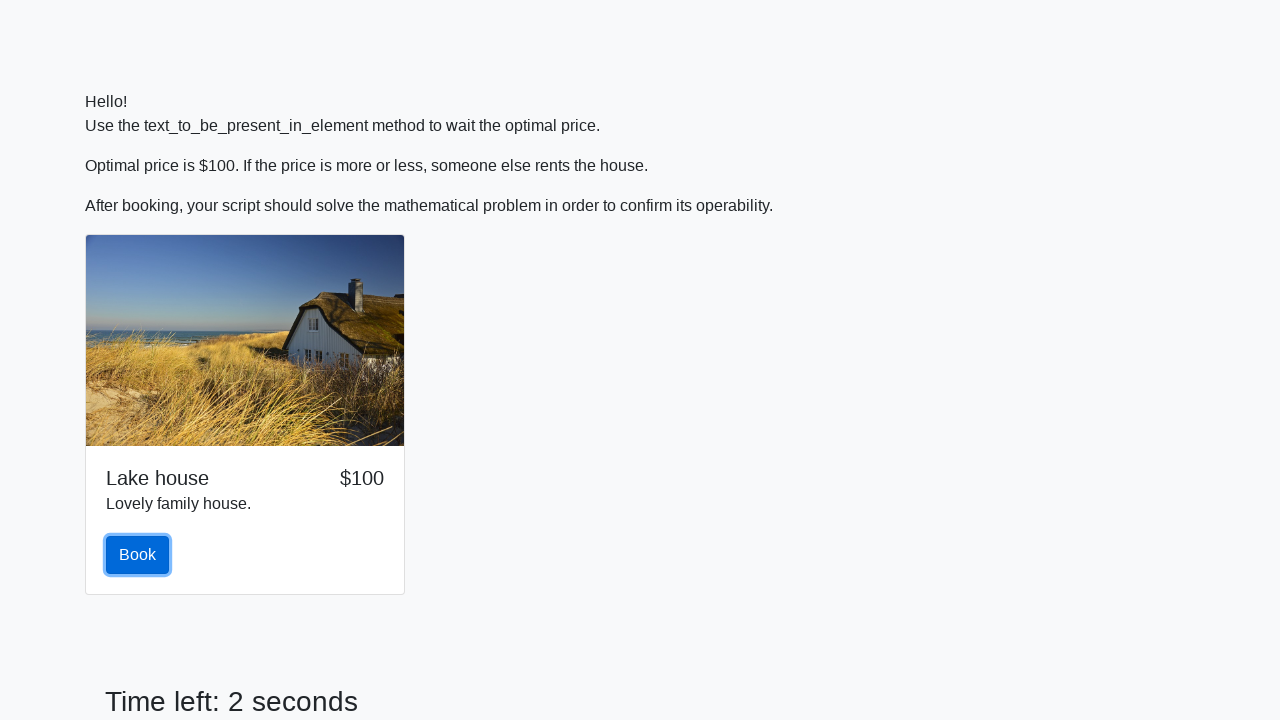

Filled in the calculated answer on #answer
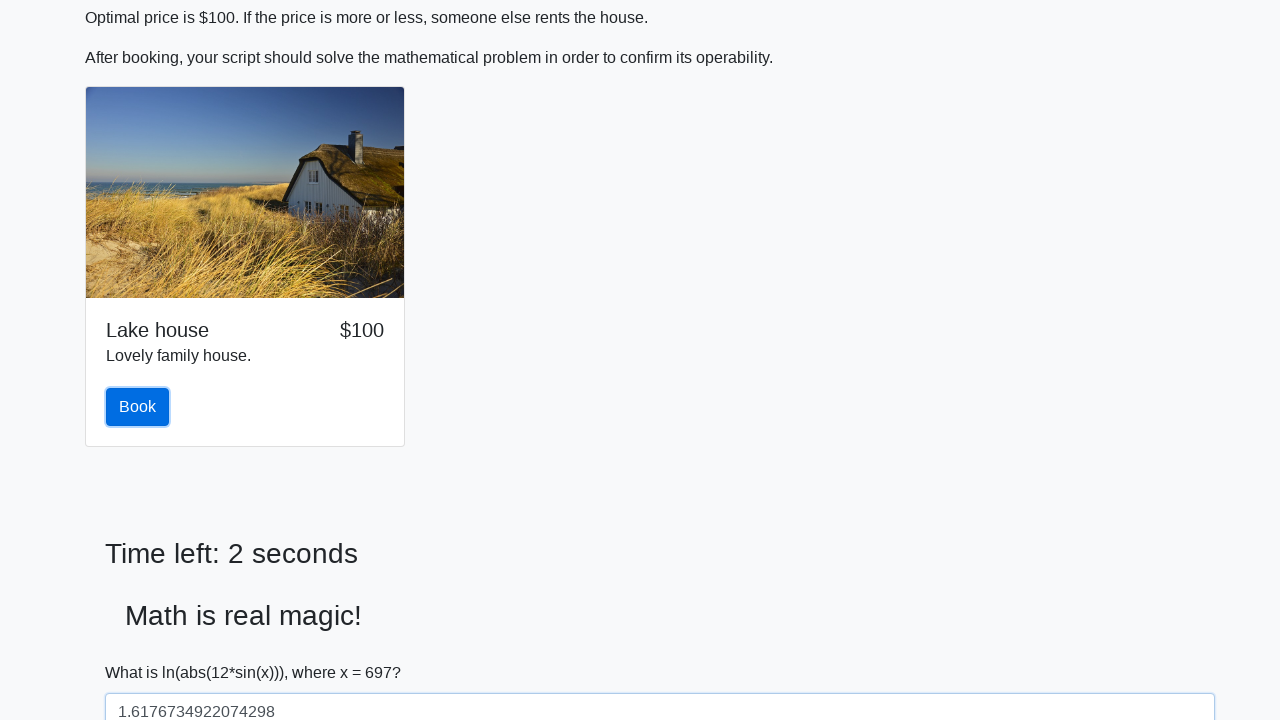

Clicked the solve button to submit the solution at (143, 651) on #solve
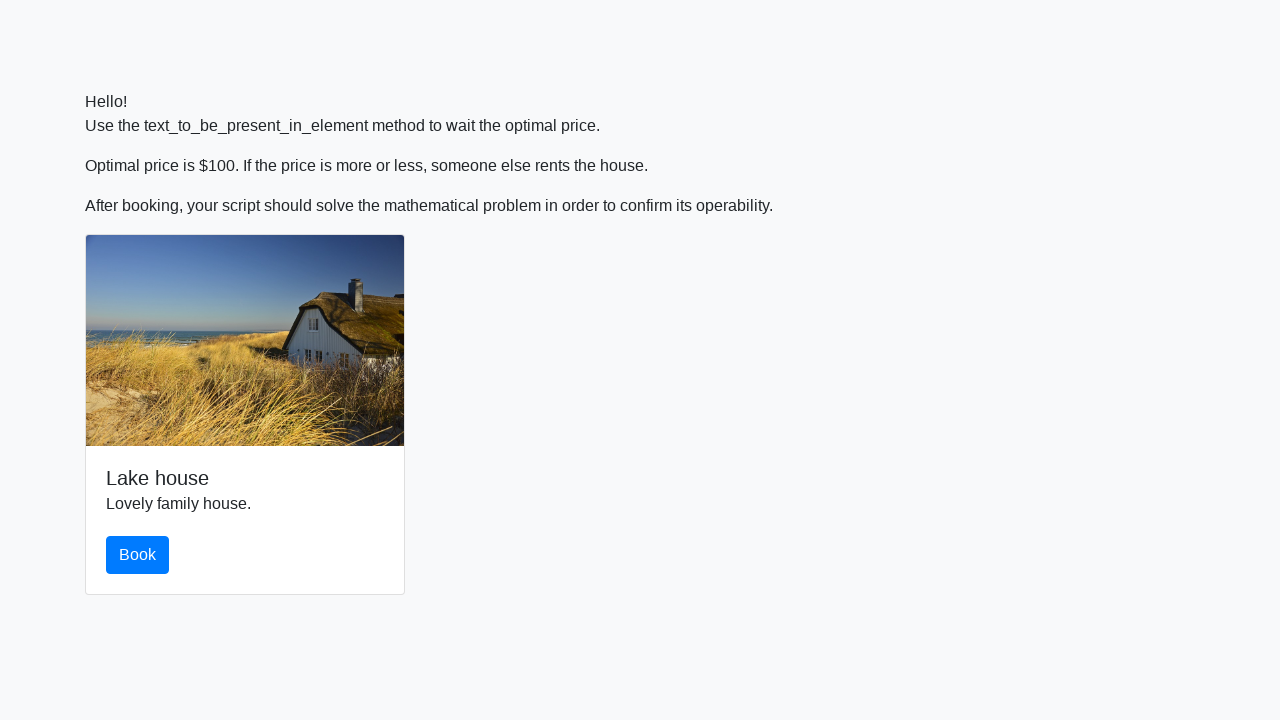

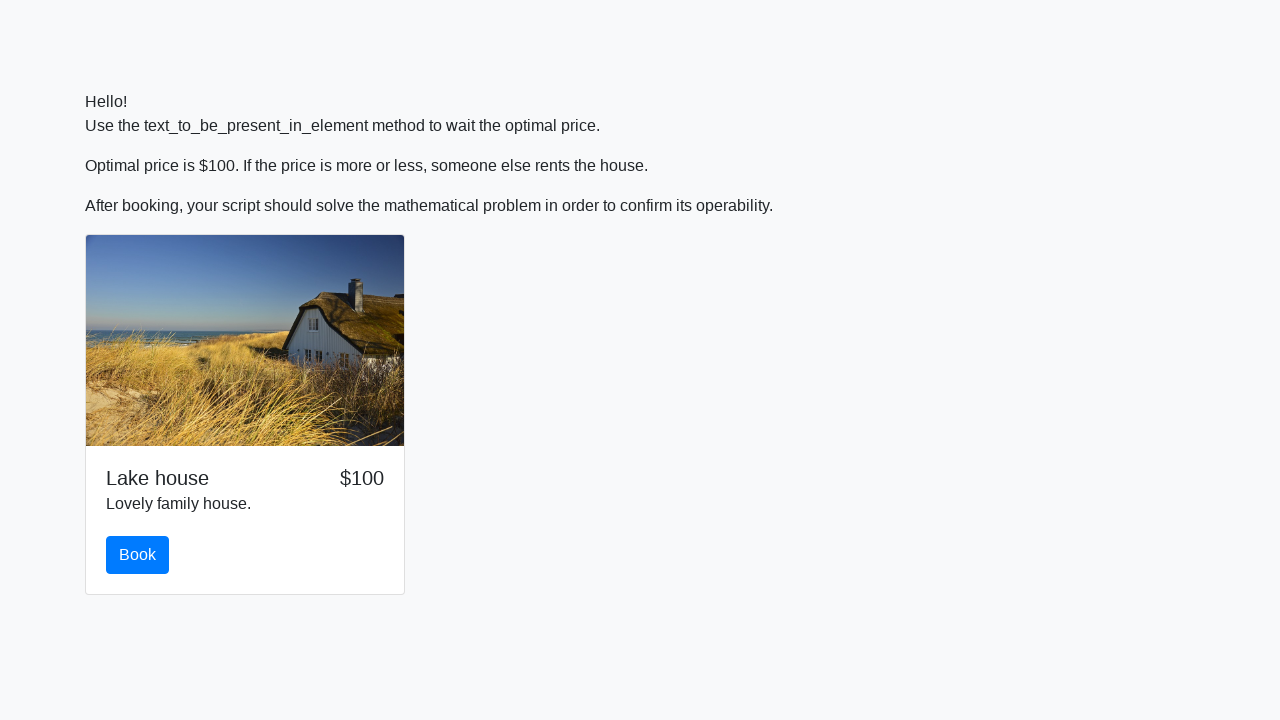